Navigates to an Angular demo application and clicks on the library navigation button to access the library section.

Starting URL: https://rahulshettyacademy.com/angularAppdemo

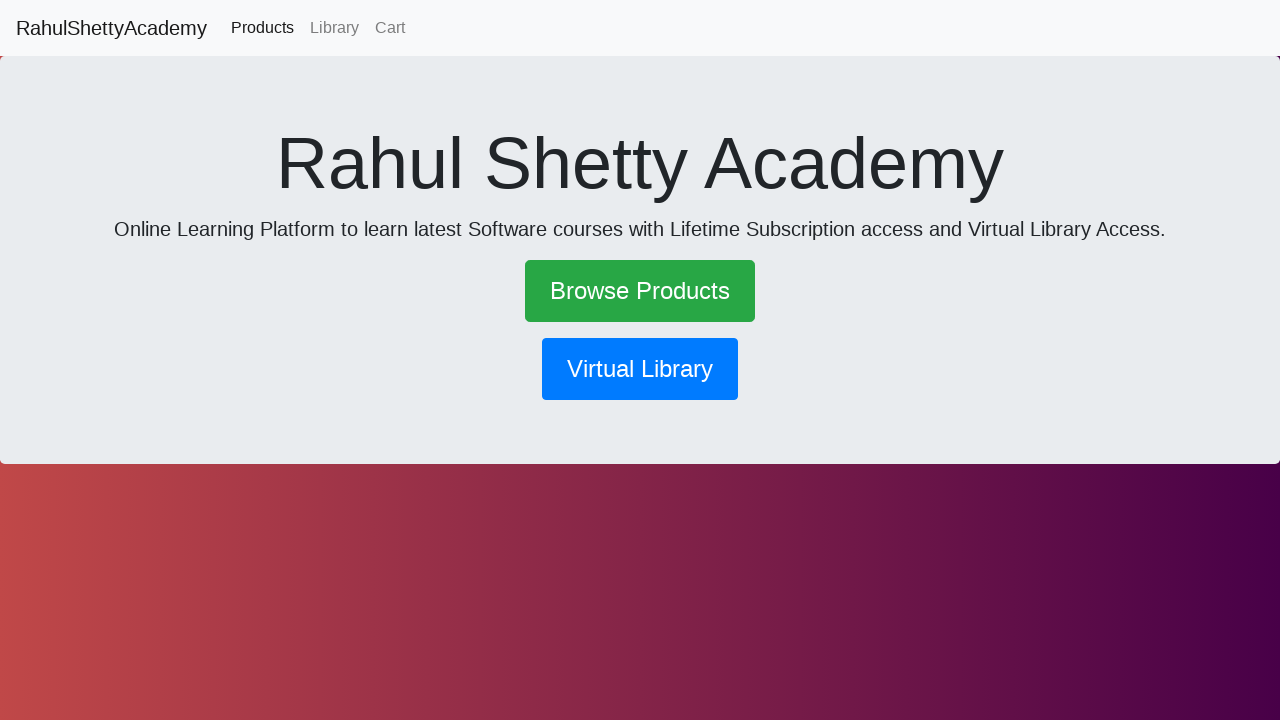

Waited for page to load with networkidle state
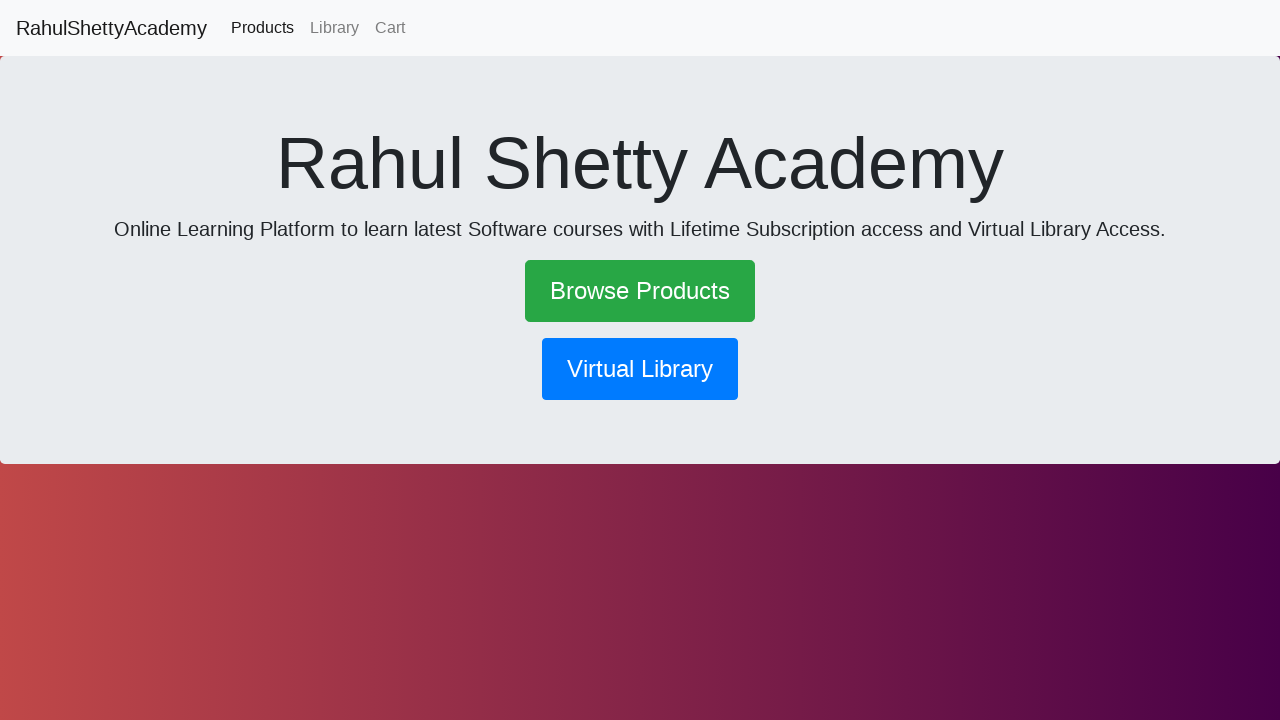

Clicked on library navigation button at (640, 369) on button[routerlink*='library']
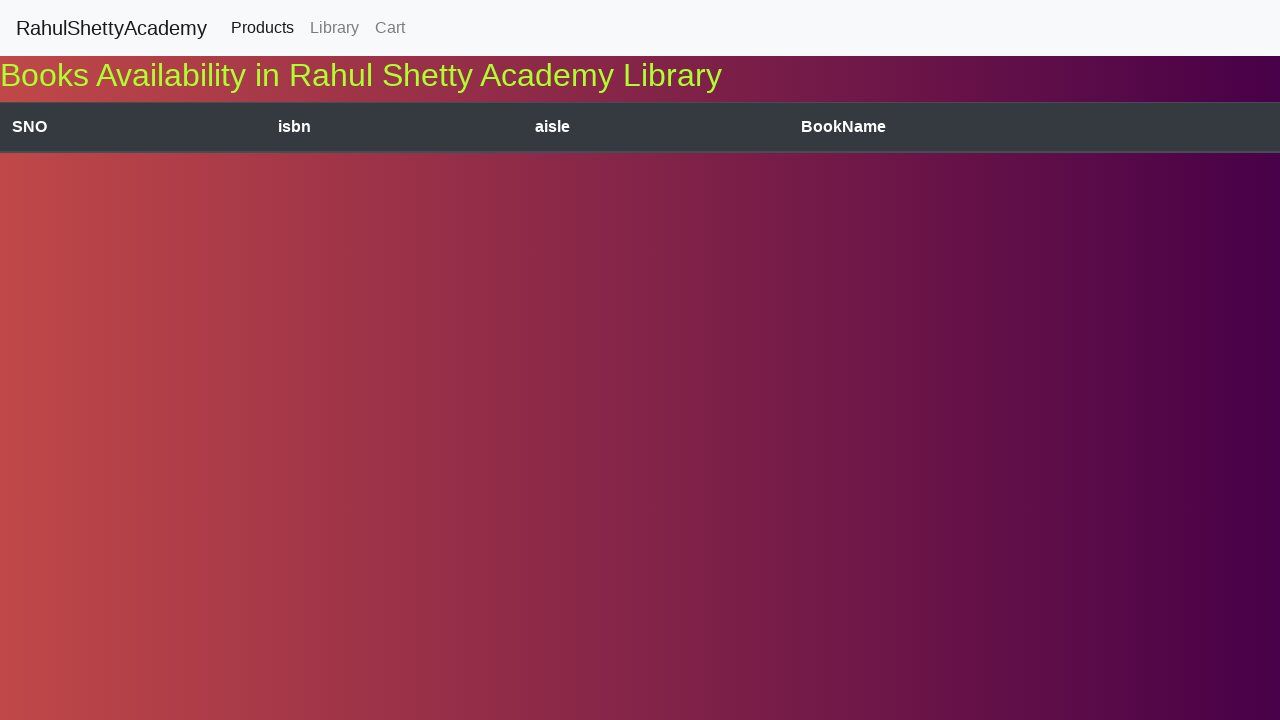

Waited for library section to load with networkidle state
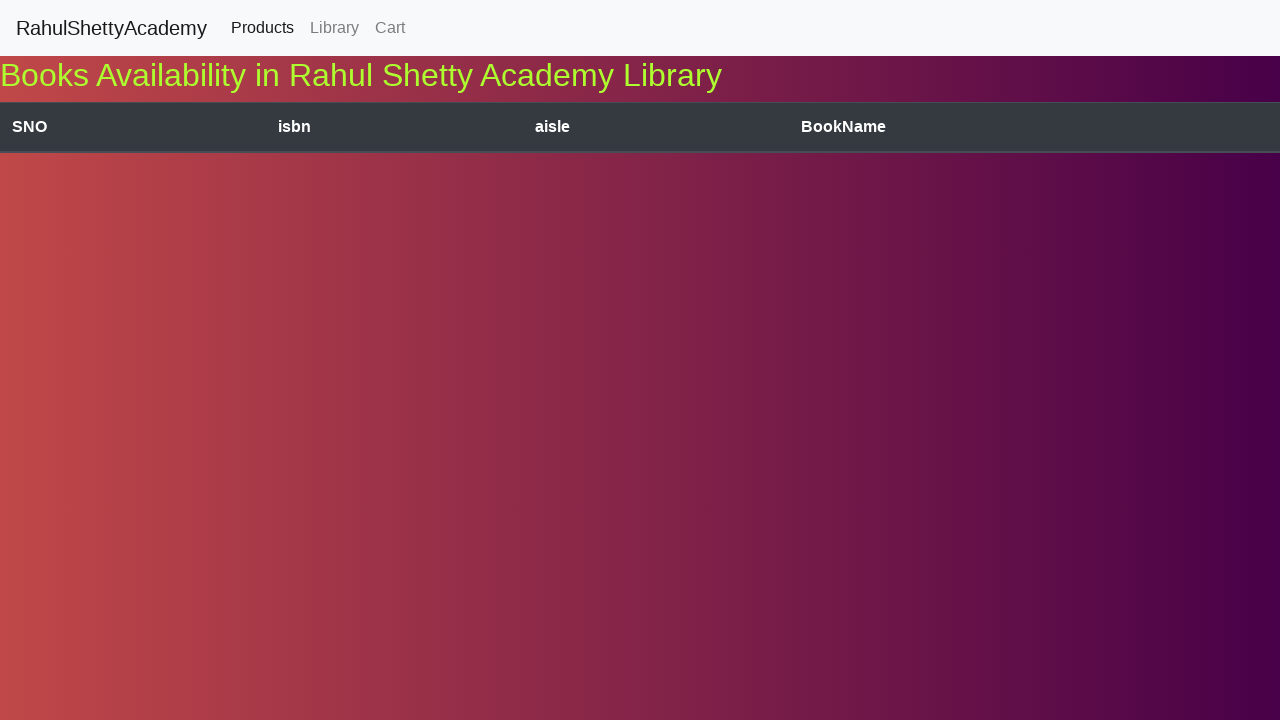

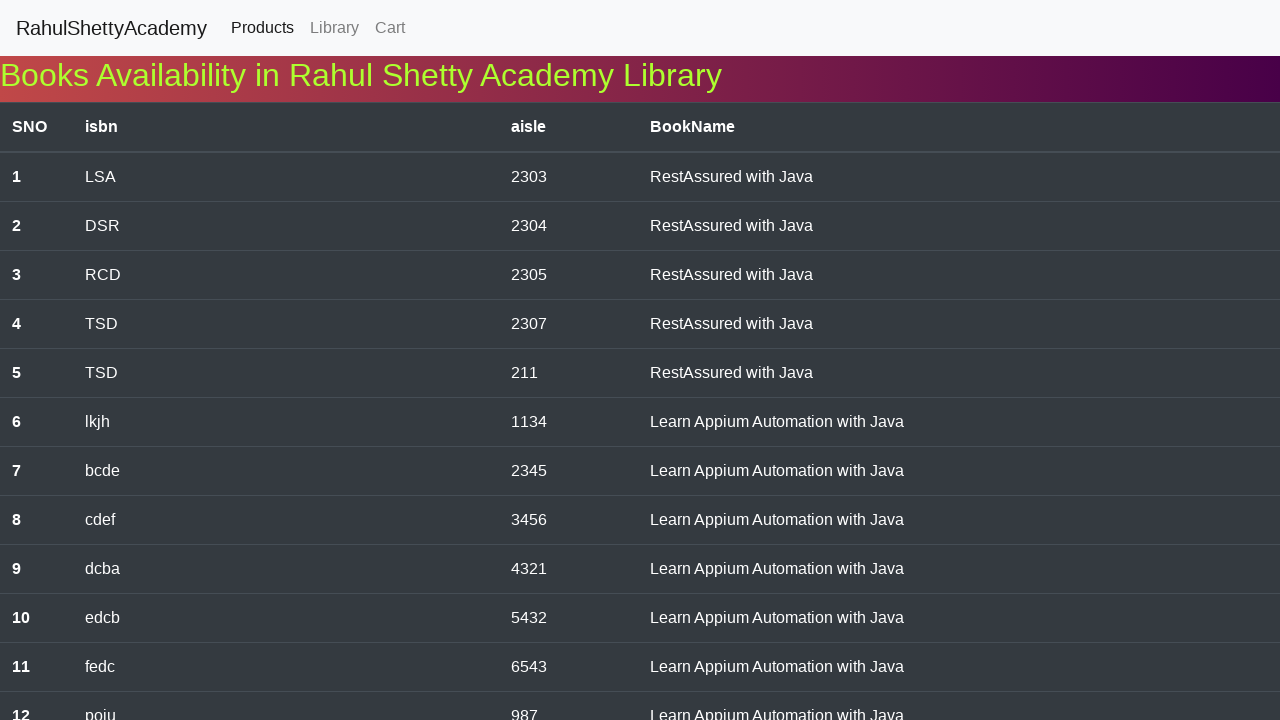